Navigates to the Rahul Shetty Academy Automation Practice page. The script only performs navigation without any further interactions.

Starting URL: https://rahulshettyacademy.com/AutomationPractice/

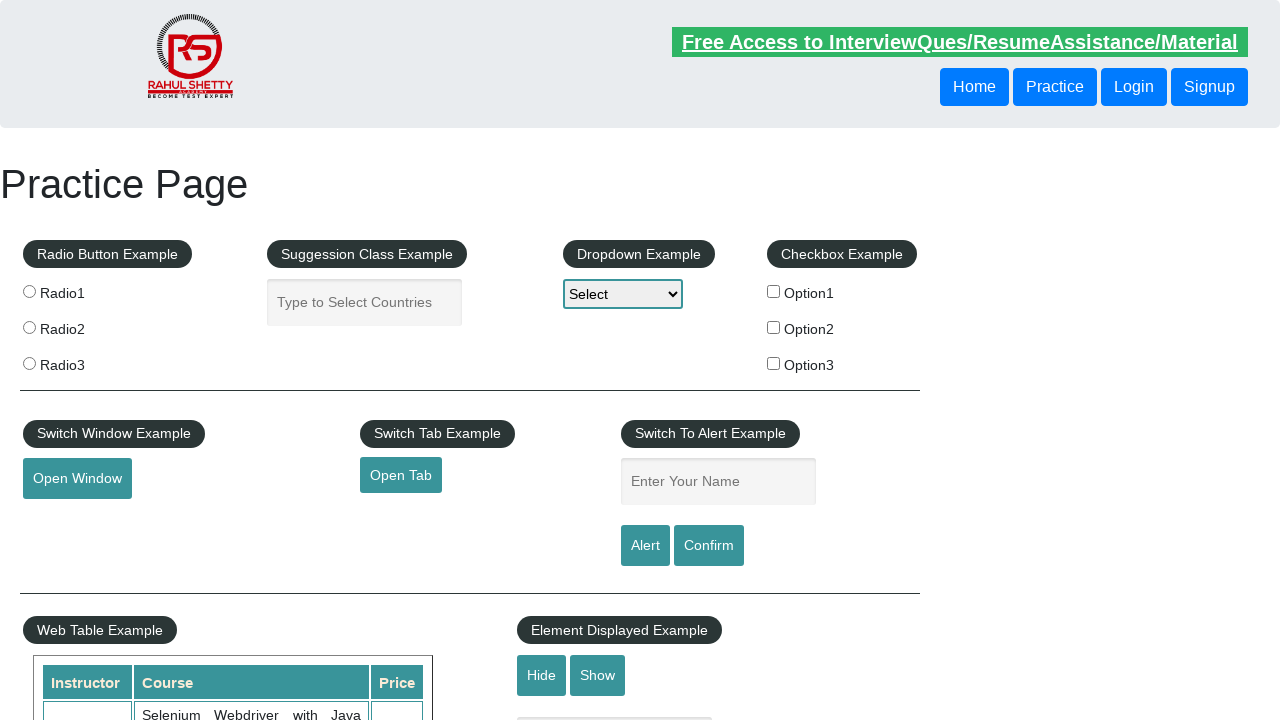

Waited for page to reach domcontentloaded state
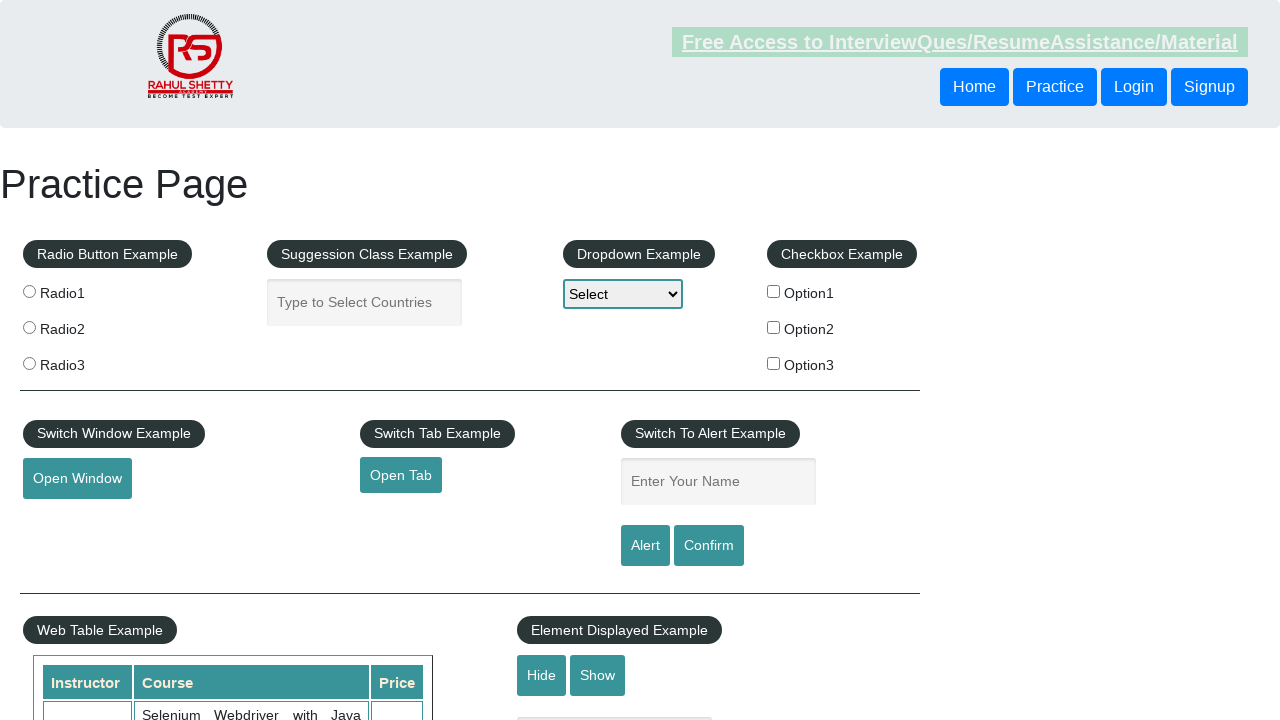

Verified 'Practice Page' text element is visible on the Rahul Shetty Academy Automation Practice page
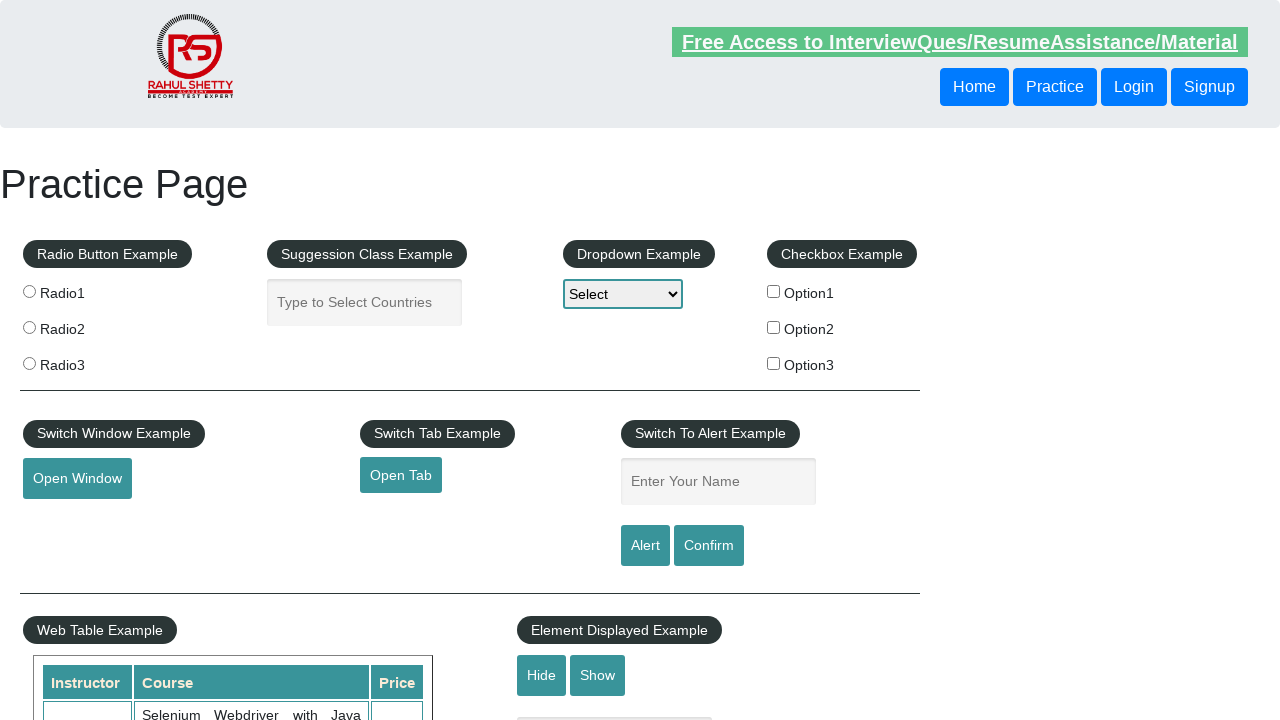

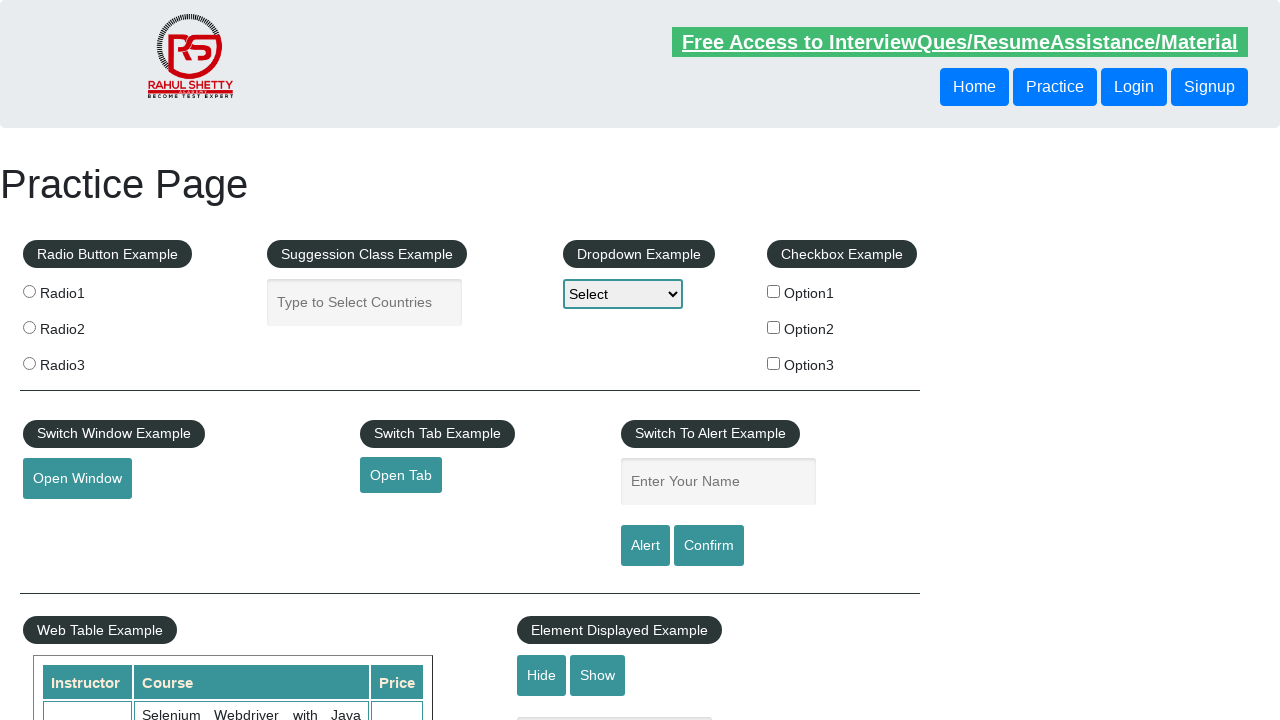